Tests jQuery UI interactive elements including draggable, droppable, resizable, selectable, and sortable components by performing various mouse and keyboard interactions

Starting URL: https://jqueryui.com/

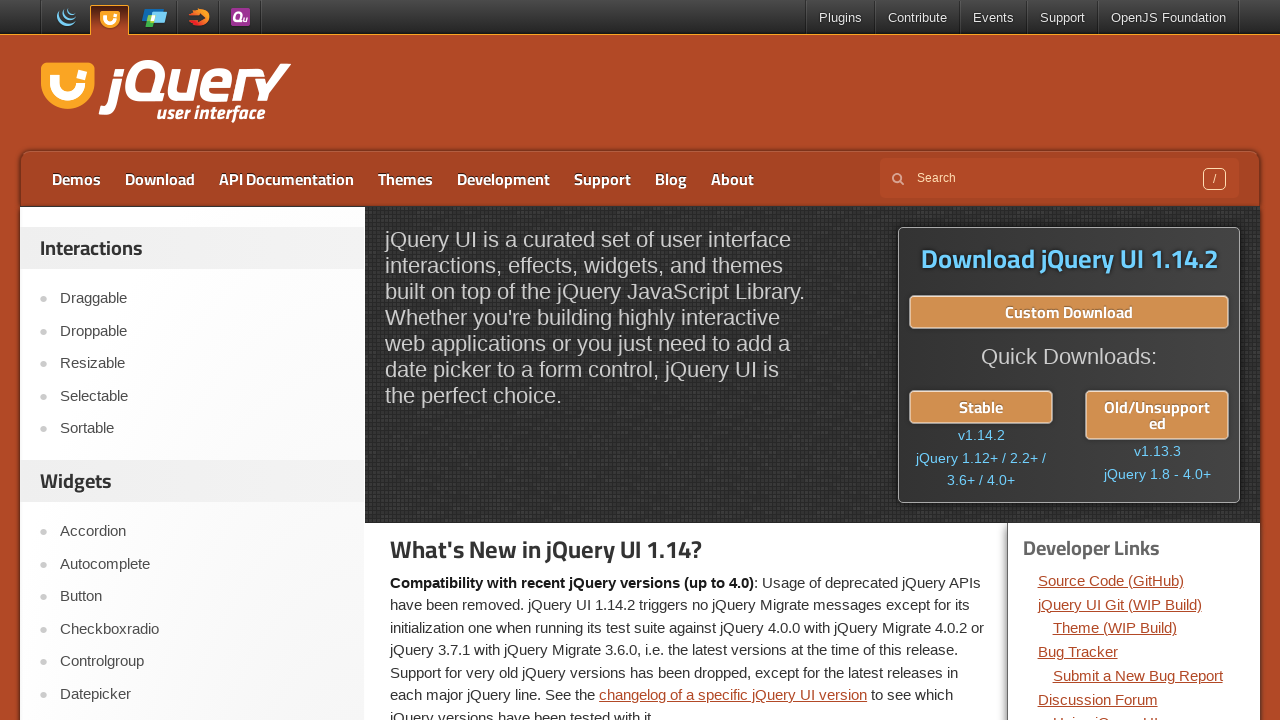

Clicked on Draggable menu option at (202, 299) on text=Draggable
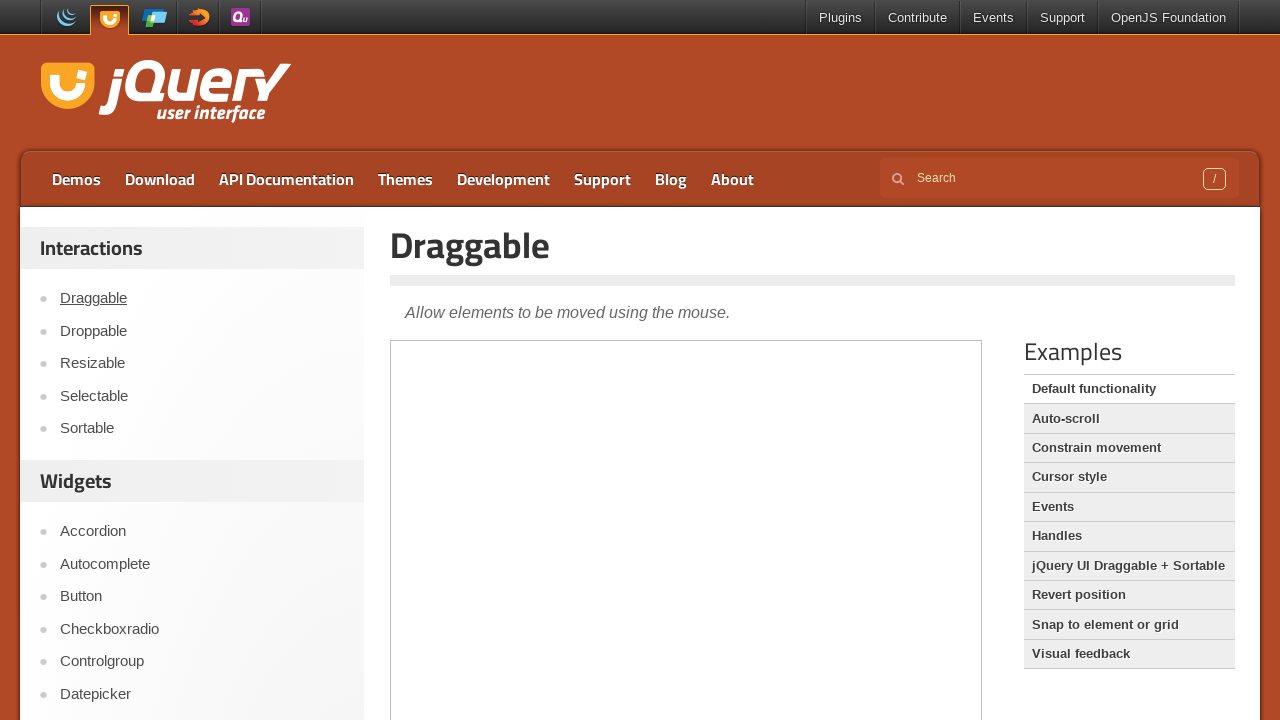

Dragged draggable element to position (100, 100) at (501, 451)
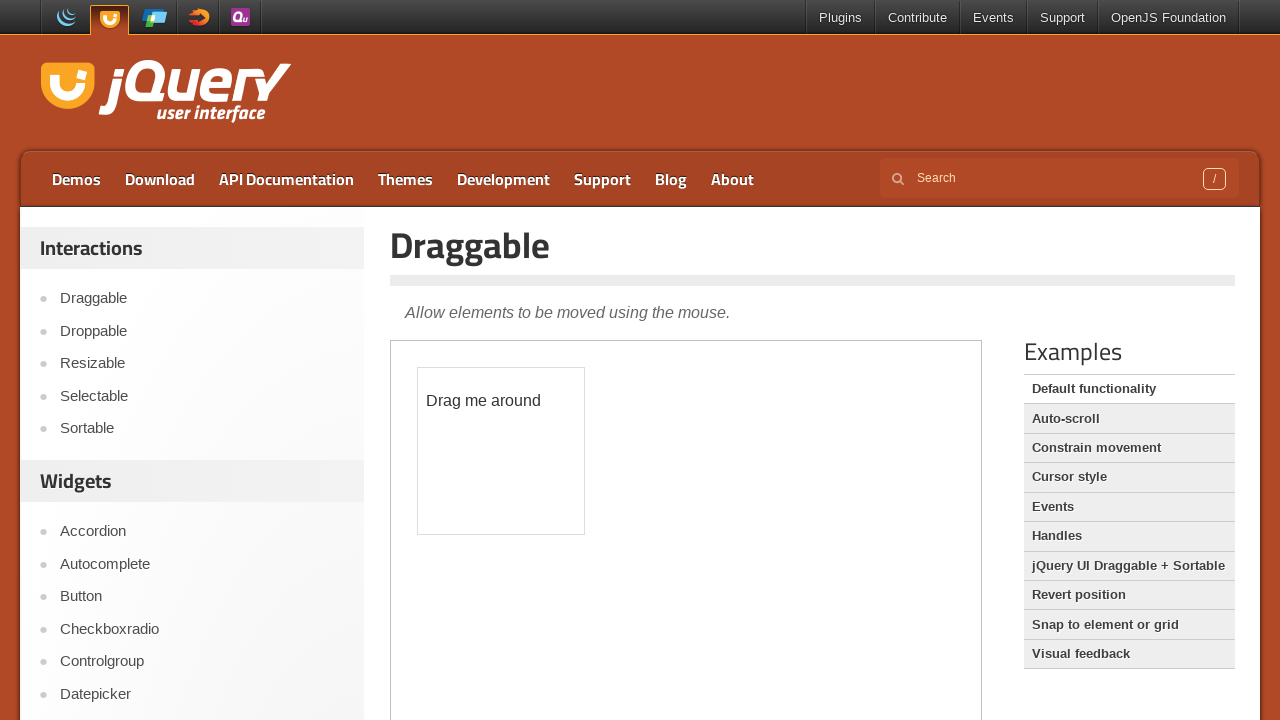

Clicked on Droppable menu option at (202, 331) on text=Droppable
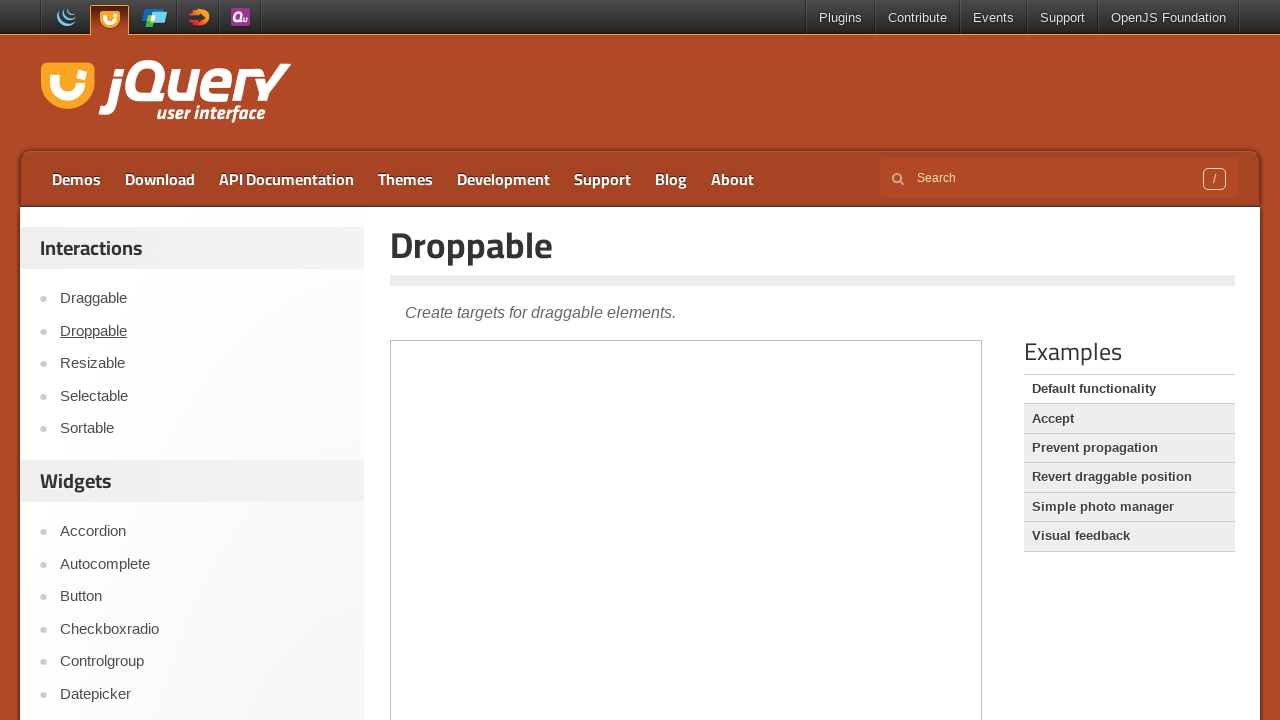

Dragged draggable element onto droppable element at (622, 444)
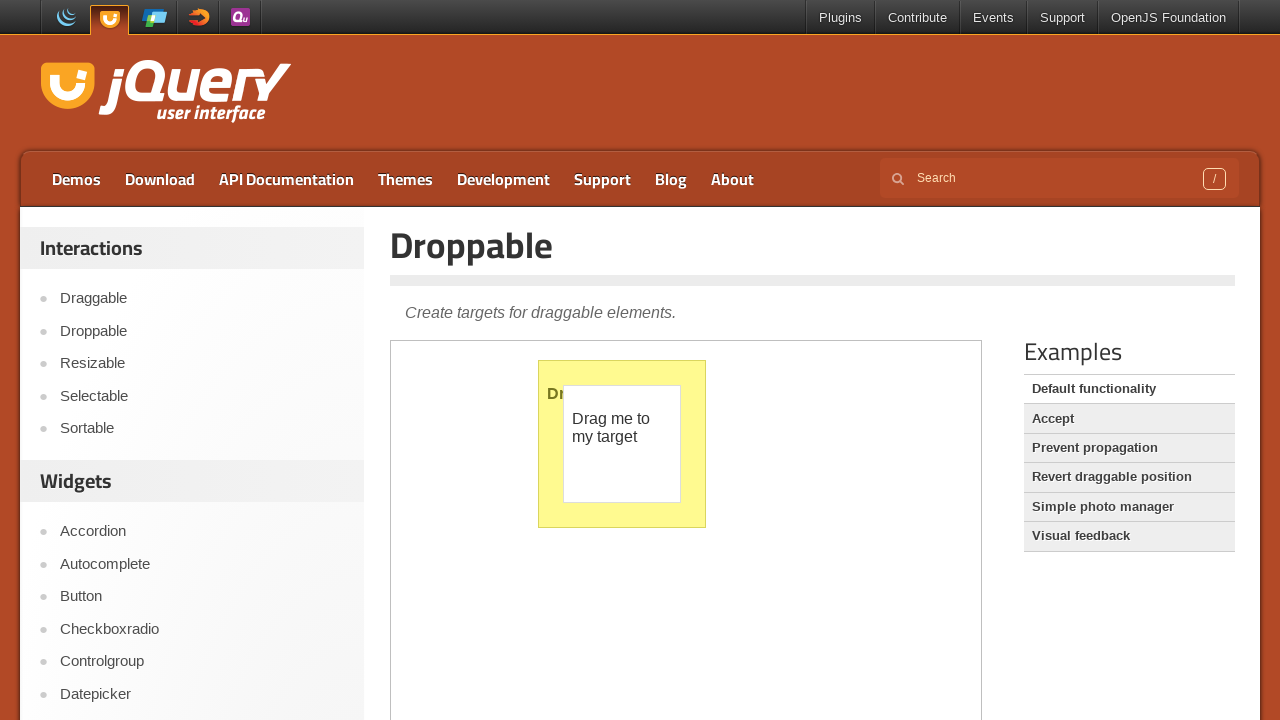

Clicked on Resizable menu option at (202, 364) on text=Resizable
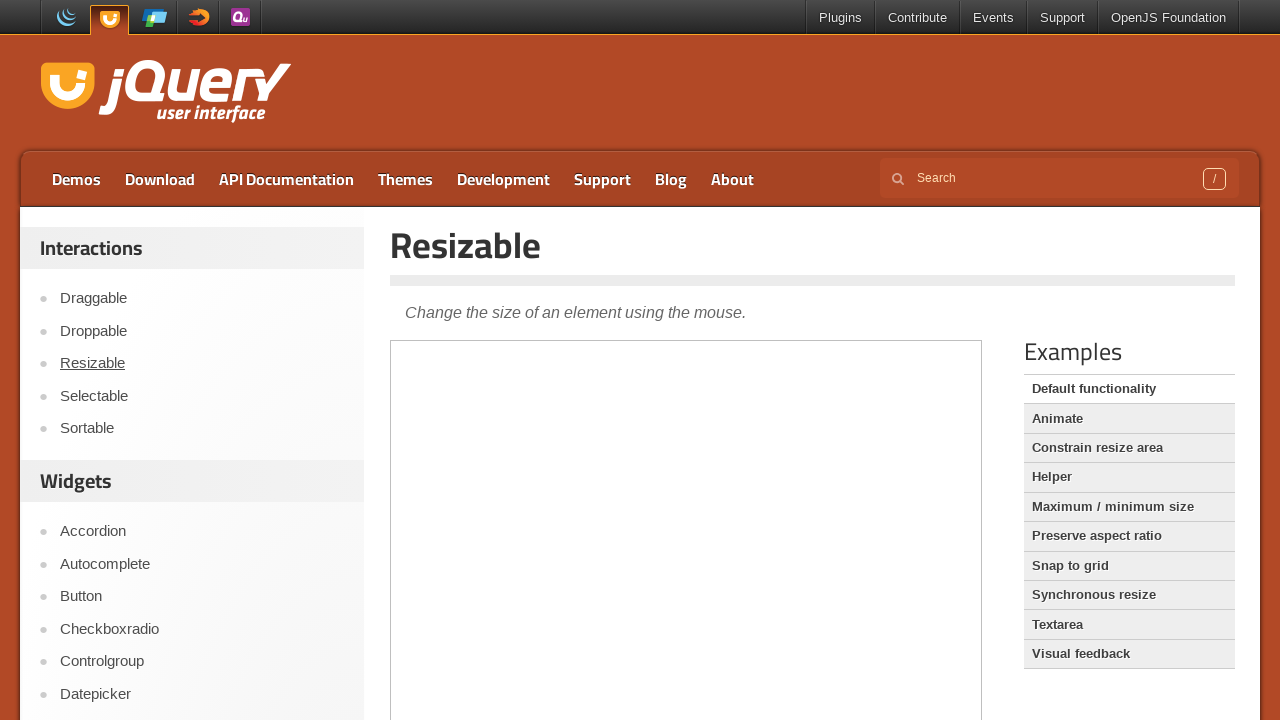

Moved mouse to resizable handle center at (558, 508)
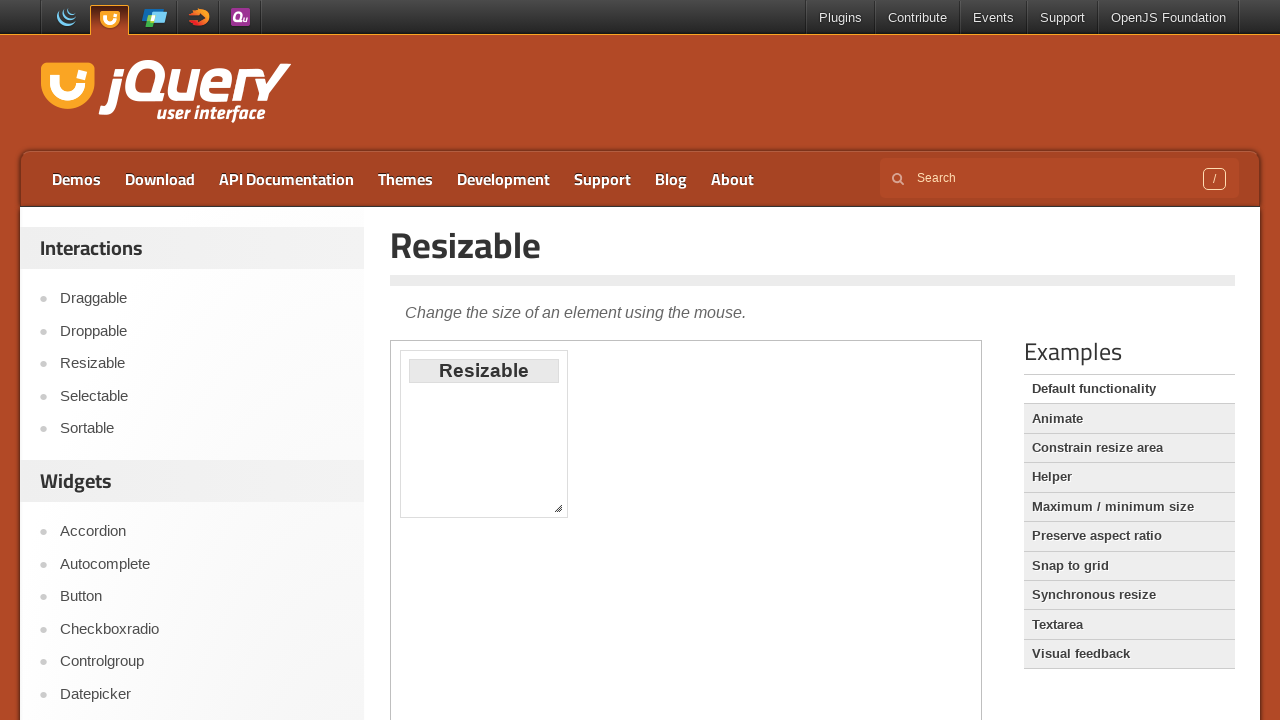

Pressed mouse button down on resizable handle at (558, 508)
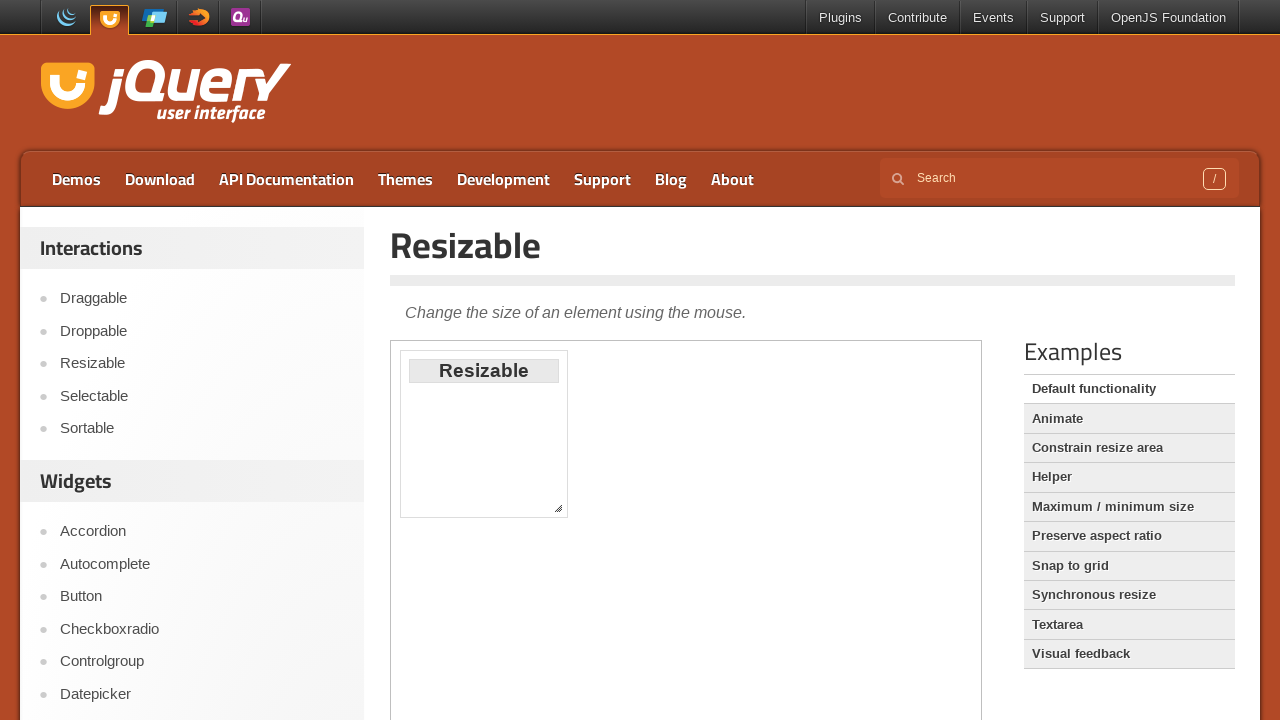

Dragged resizable handle 100px right and down at (658, 608)
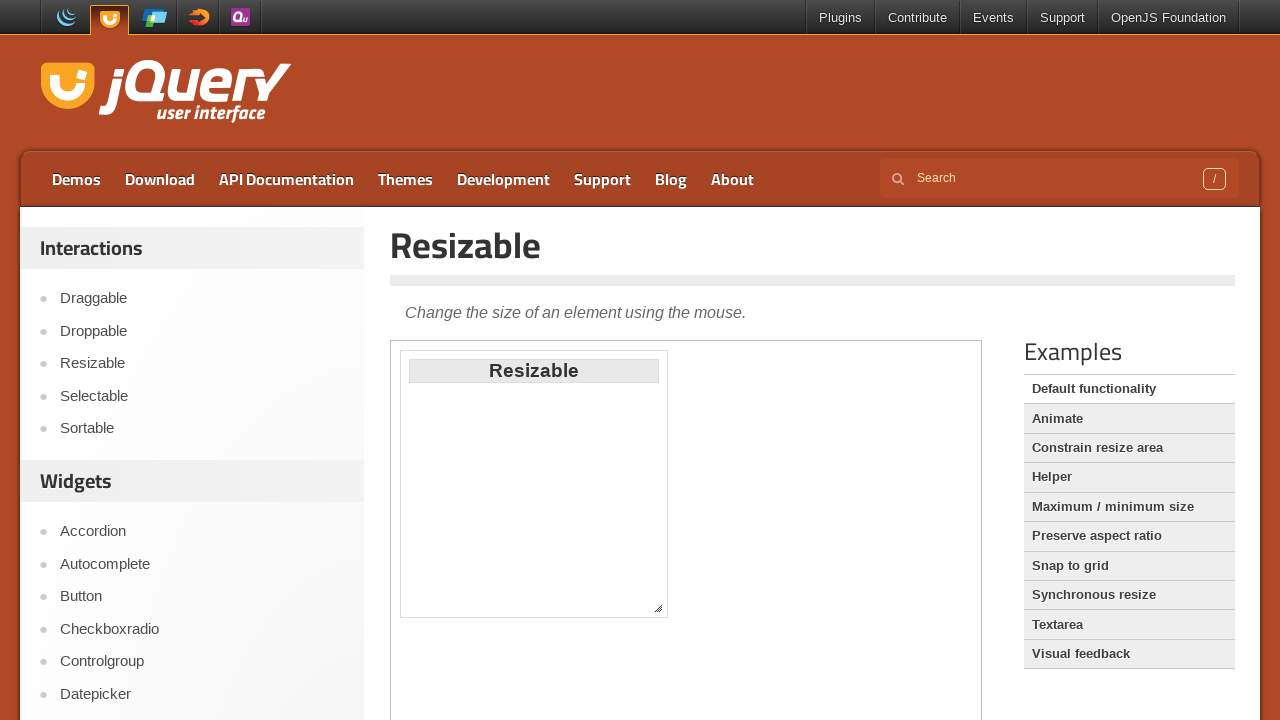

Released mouse button to complete resize at (658, 608)
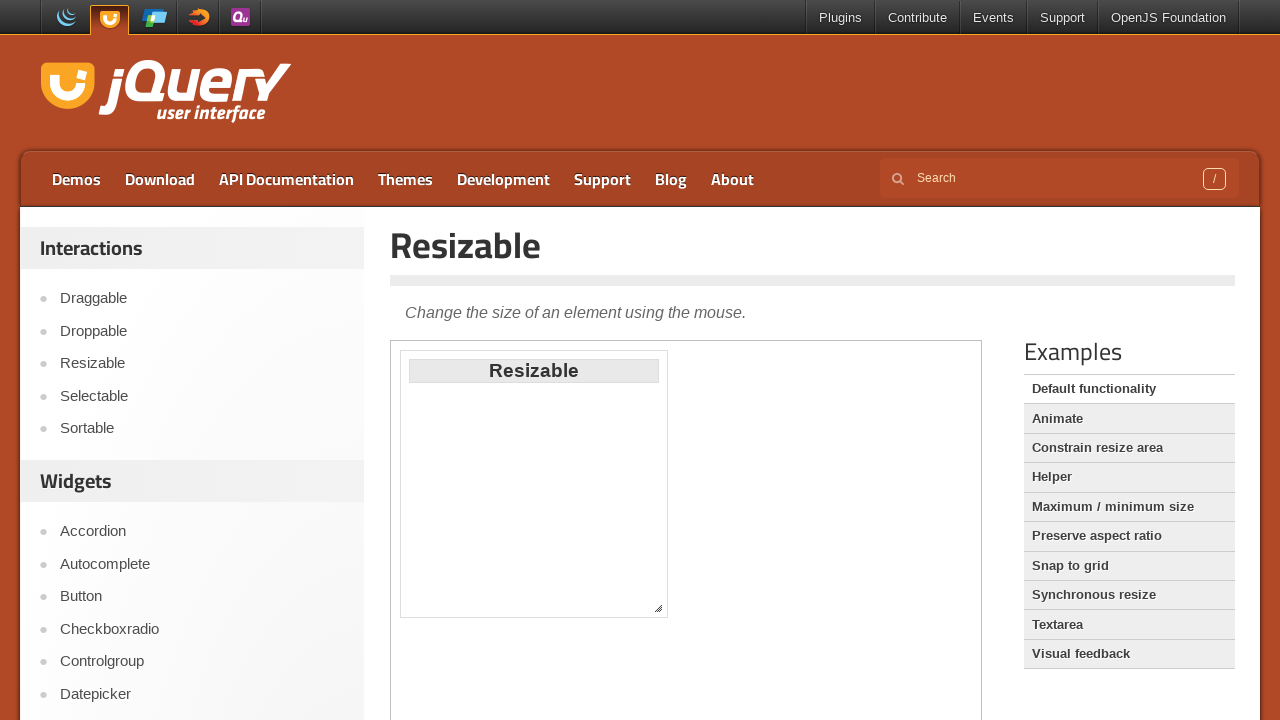

Clicked on Selectable menu option at (202, 396) on text=Selectable
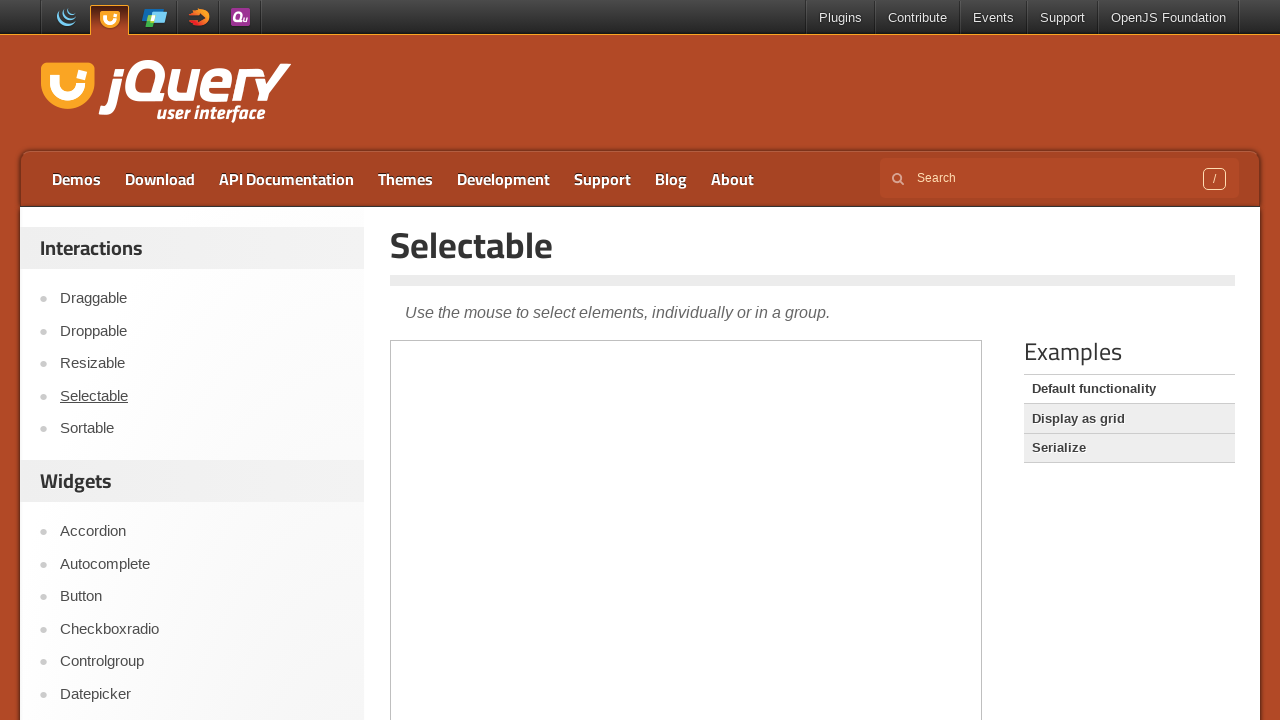

Pressed Control key down for multi-select
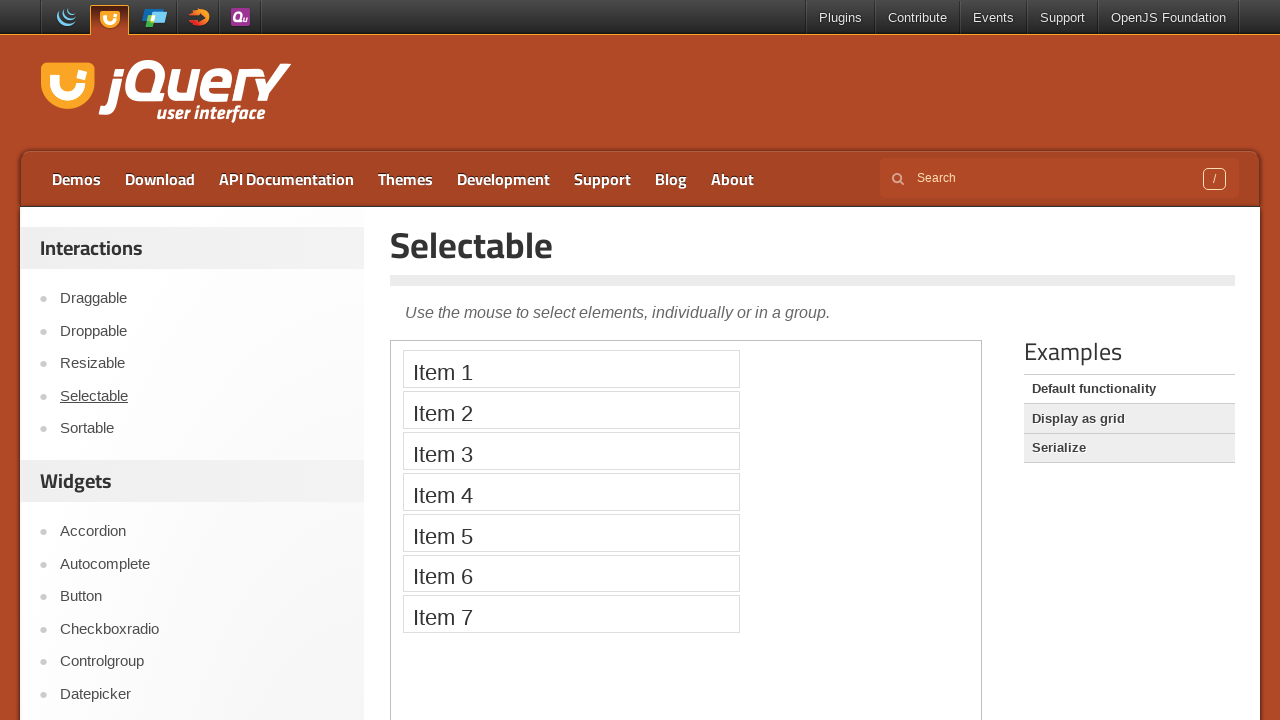

Clicked selectable item 0 while Control key held at (571, 369) on iframe >> nth=0 >> internal:control=enter-frame >> ol > * >> nth=0
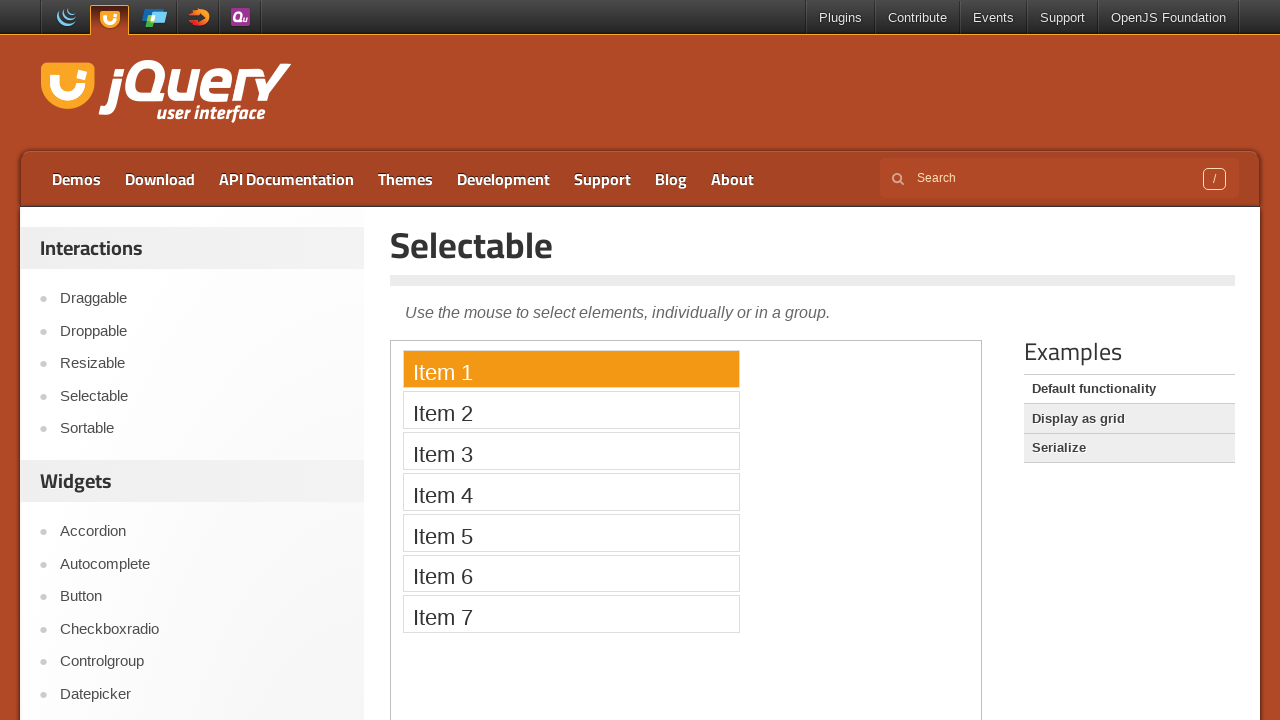

Clicked selectable item 2 while Control key held at (571, 451) on iframe >> nth=0 >> internal:control=enter-frame >> ol > * >> nth=2
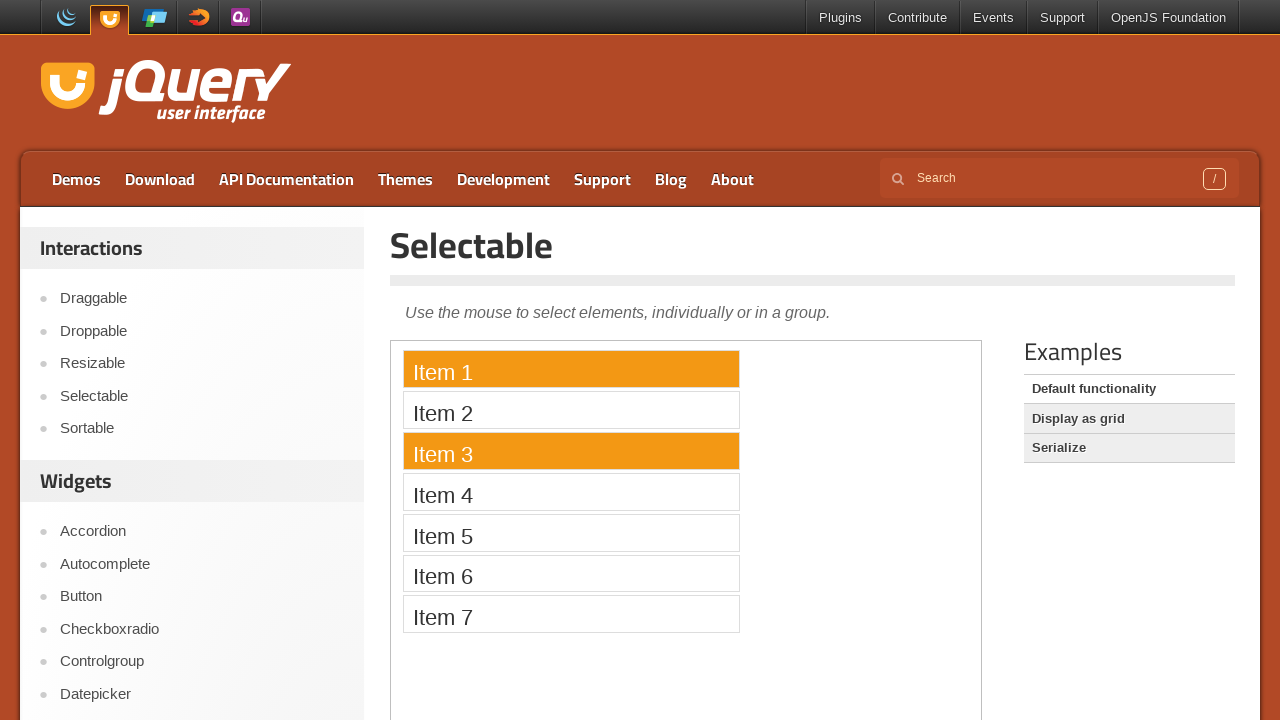

Clicked selectable item 4 while Control key held at (571, 532) on iframe >> nth=0 >> internal:control=enter-frame >> ol > * >> nth=4
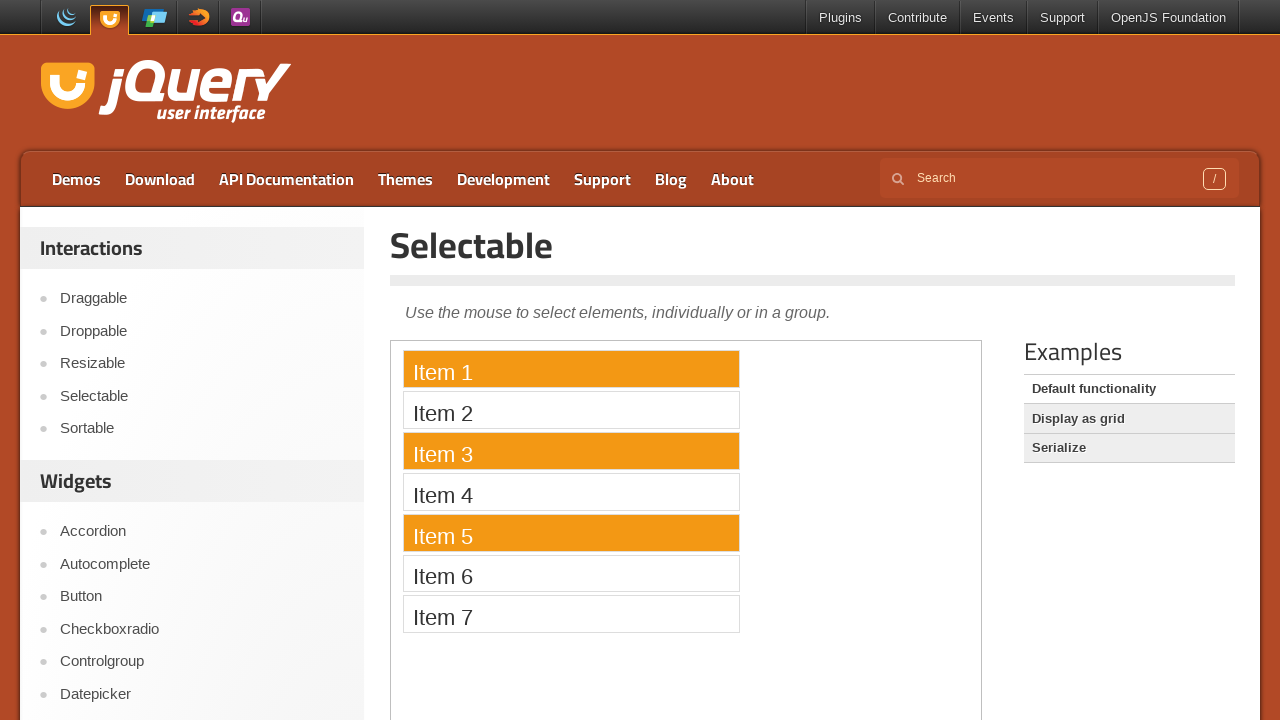

Clicked selectable item 6 while Control key held at (571, 614) on iframe >> nth=0 >> internal:control=enter-frame >> ol > * >> nth=6
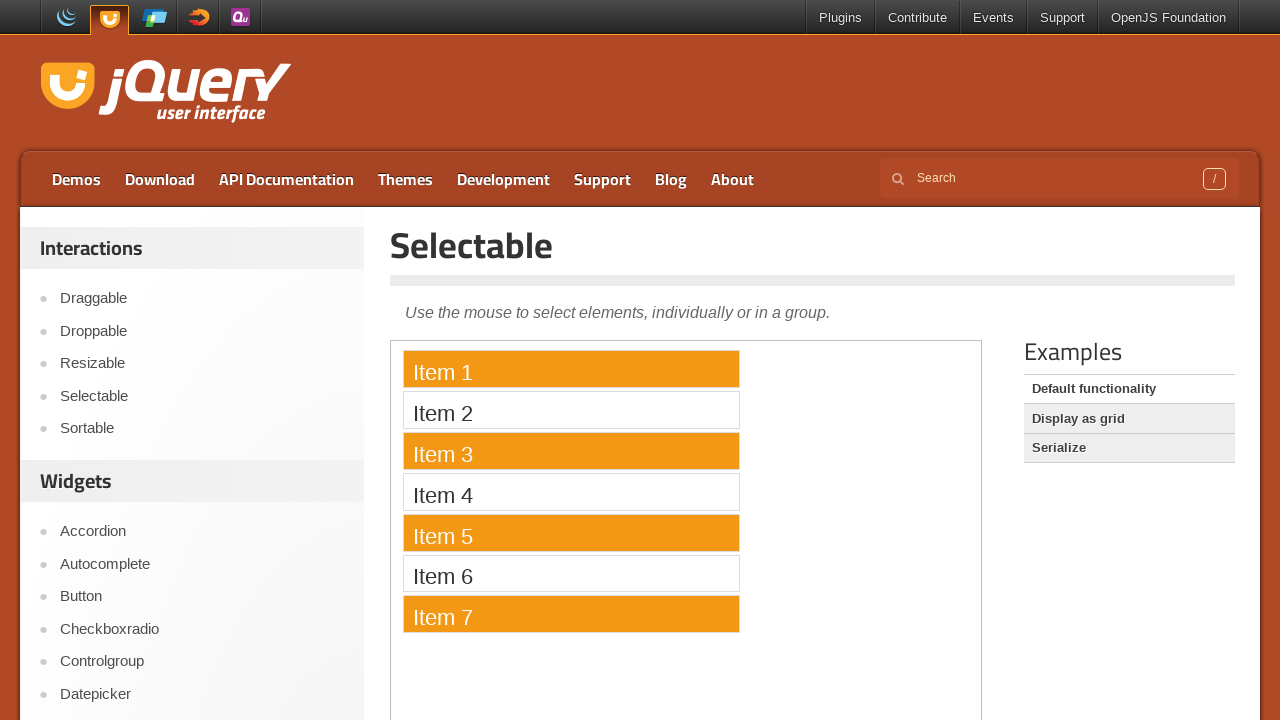

Released Control key after multi-select
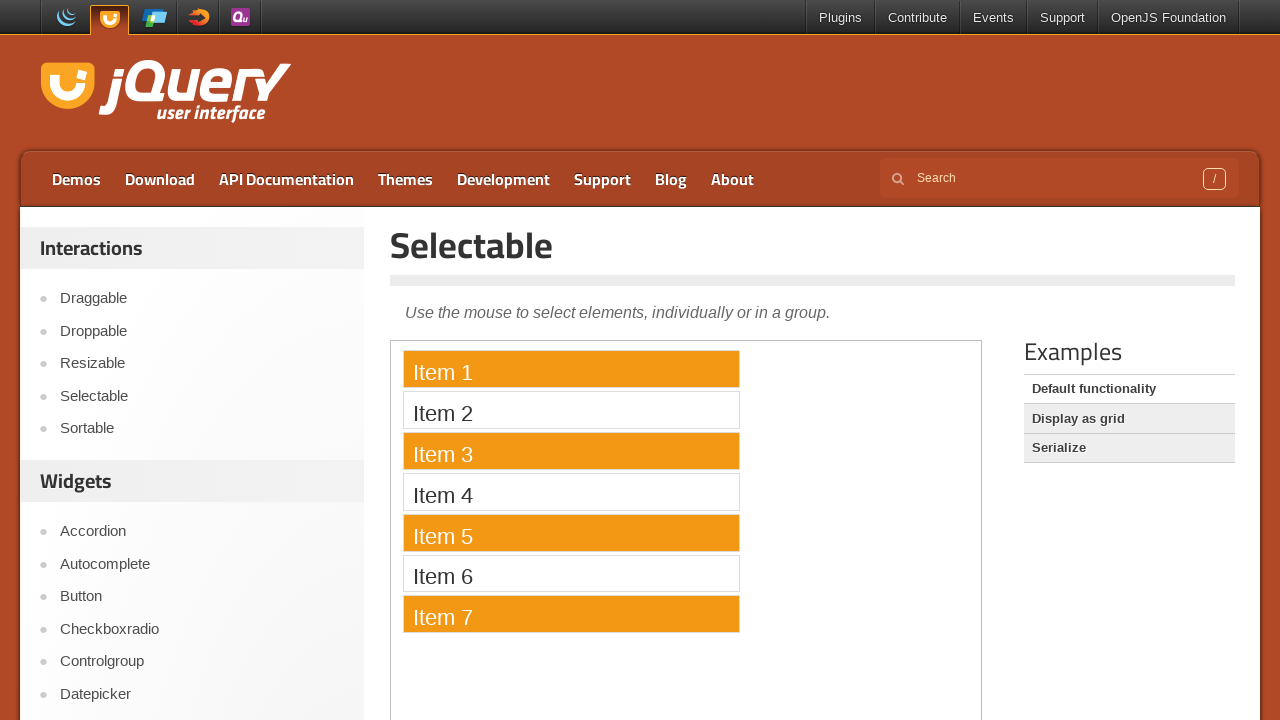

Clicked on Sortable menu option at (202, 429) on text=Sortable
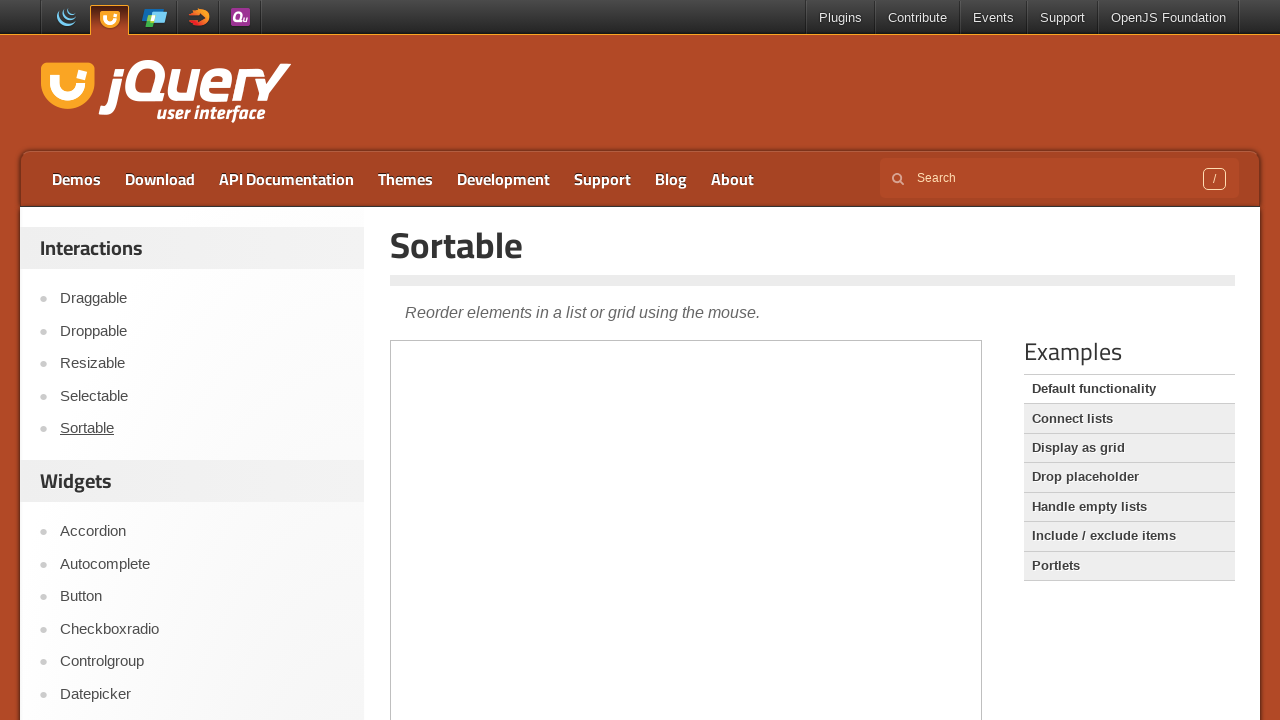

Dragged item 7 to position 1 in sortable list at (571, 369)
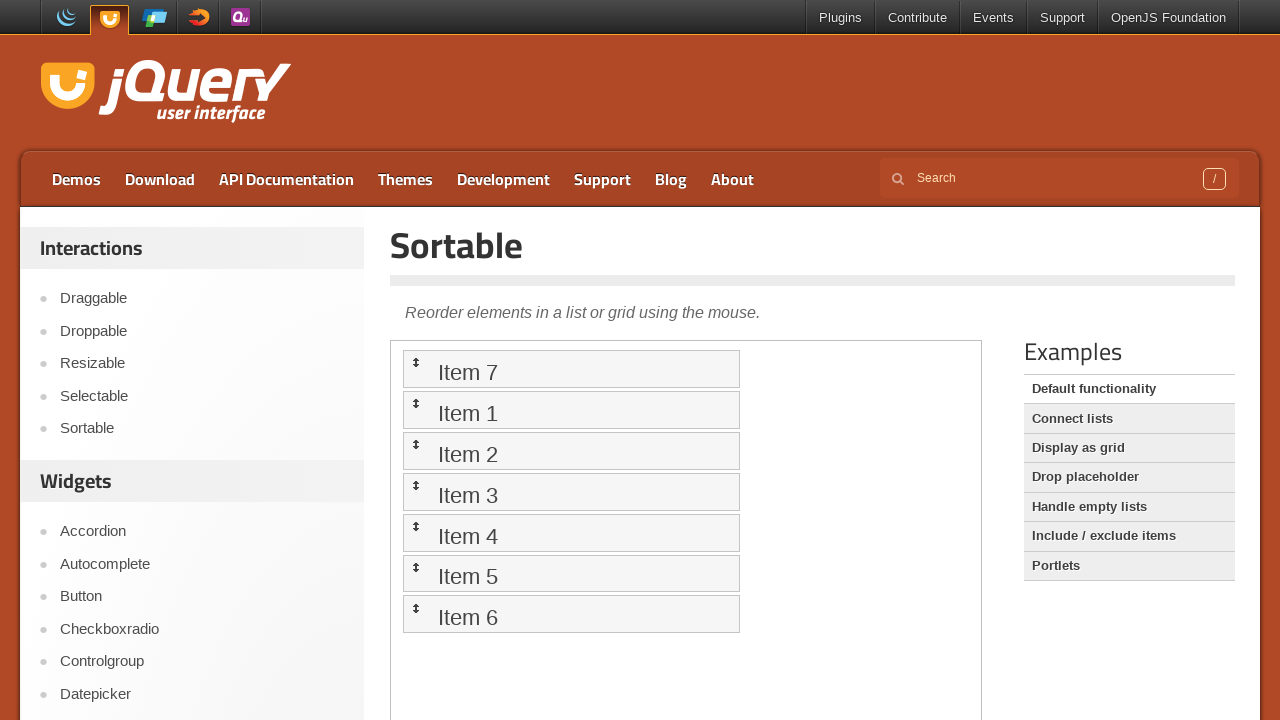

Moved mouse to first sortable item center at (571, 369)
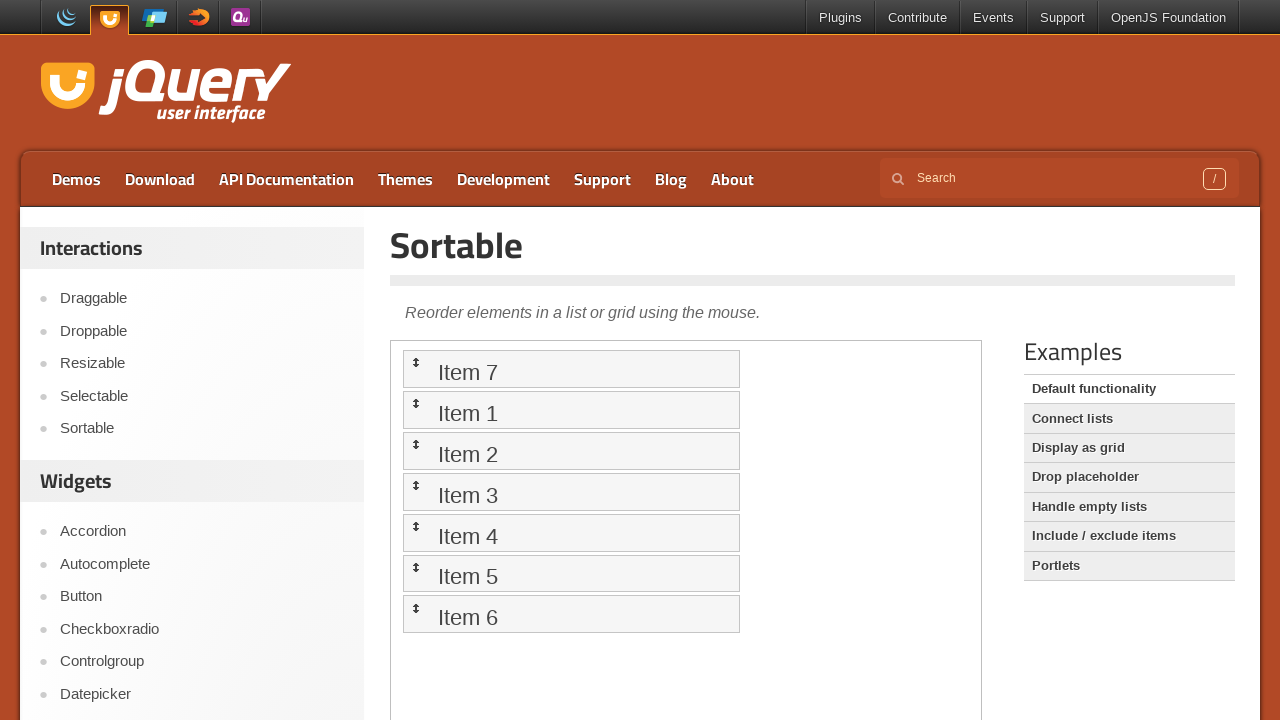

Pressed mouse button down on first sortable item at (571, 369)
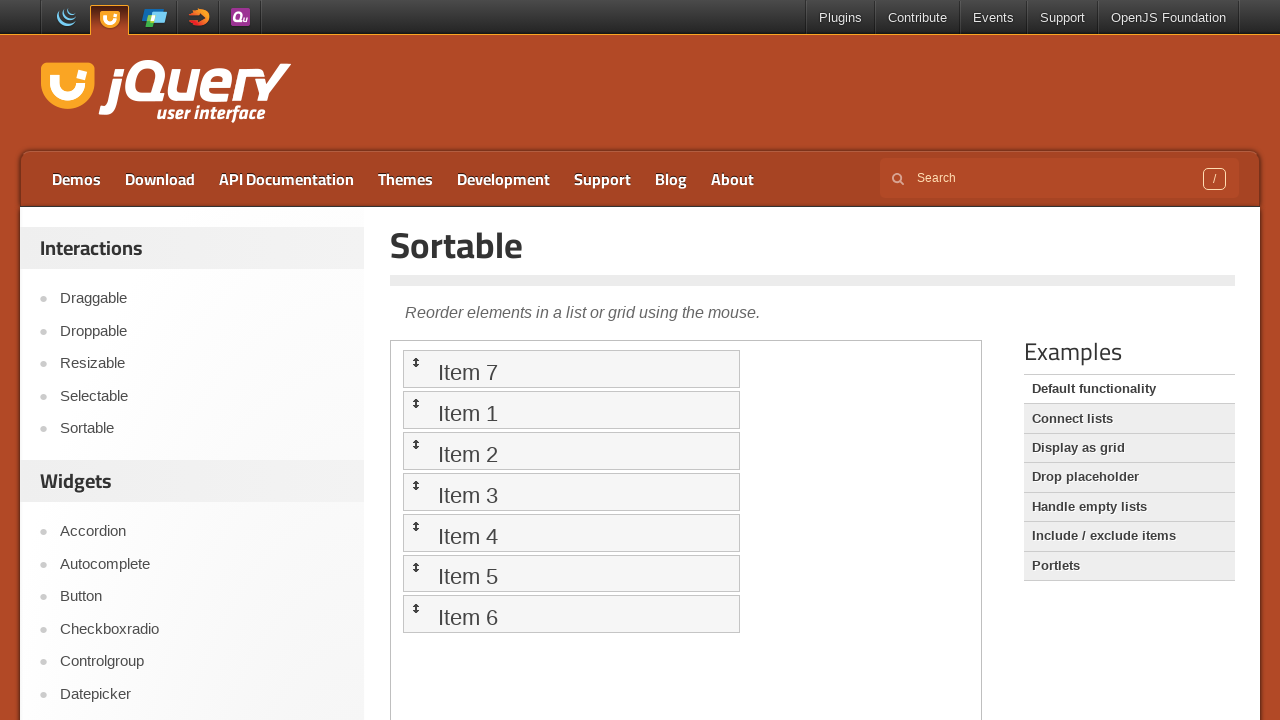

Dragged first item to position 7 location with offset at (571, 624)
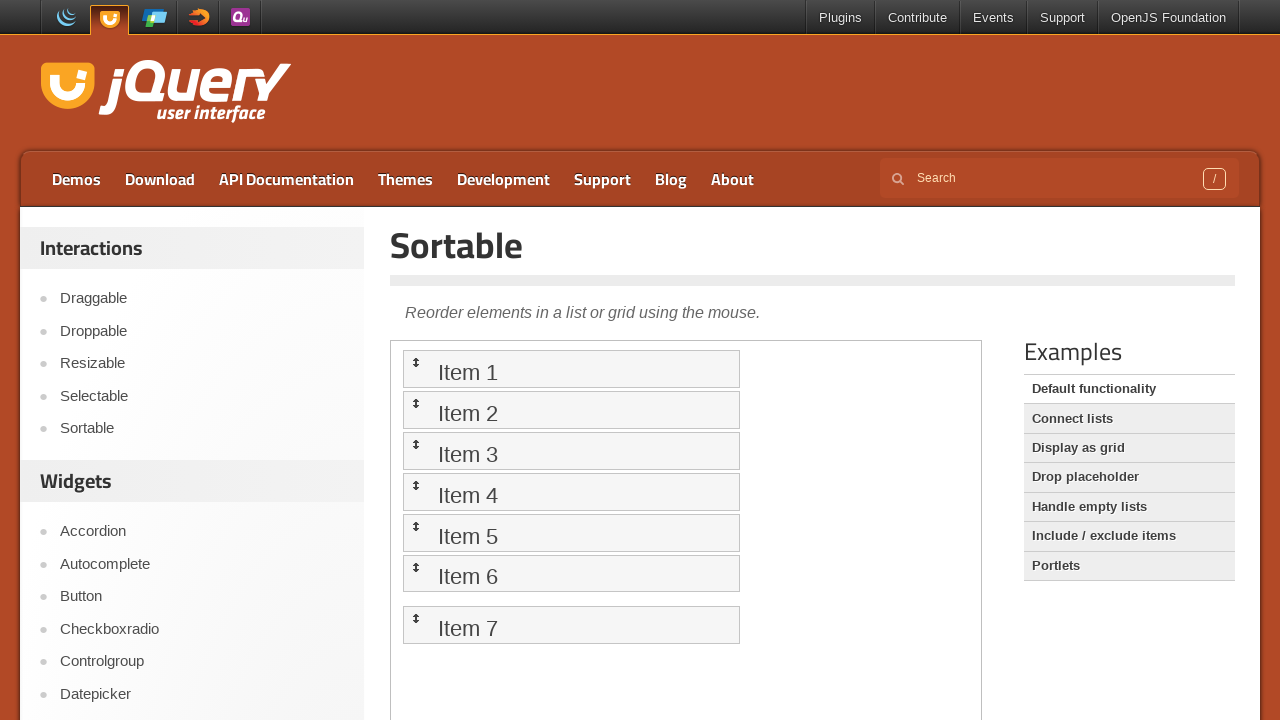

Released mouse button to complete sortable drag at (571, 624)
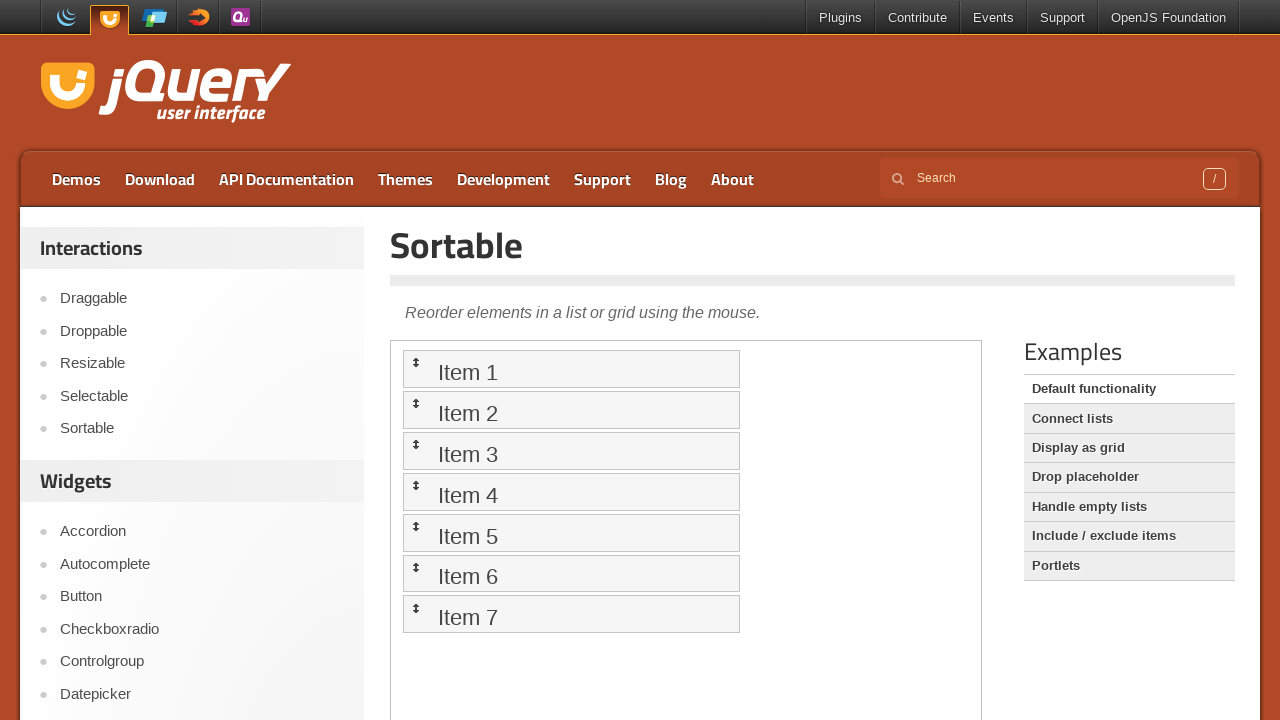

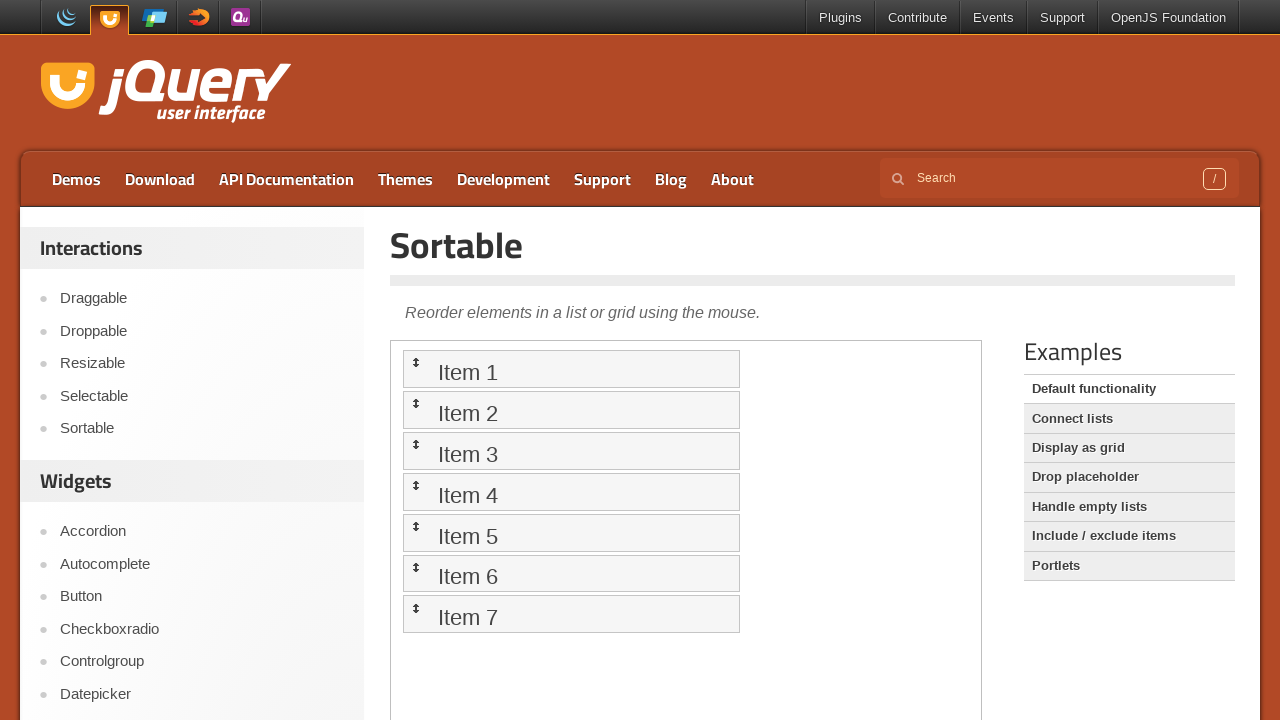